Verifies that the login page header displays "Log in to ZeroBank" text by checking the h3 element on the page

Starting URL: http://zero.webappsecurity.com/login.html

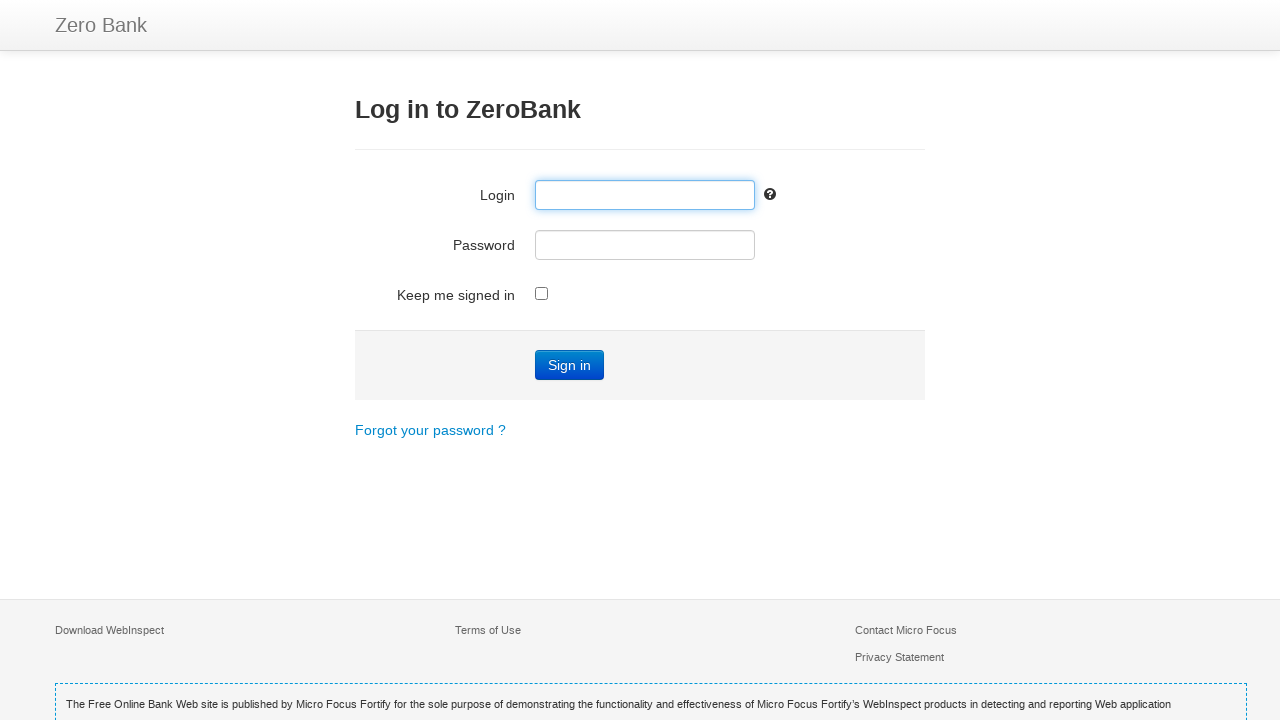

Navigated to ZeroBank login page
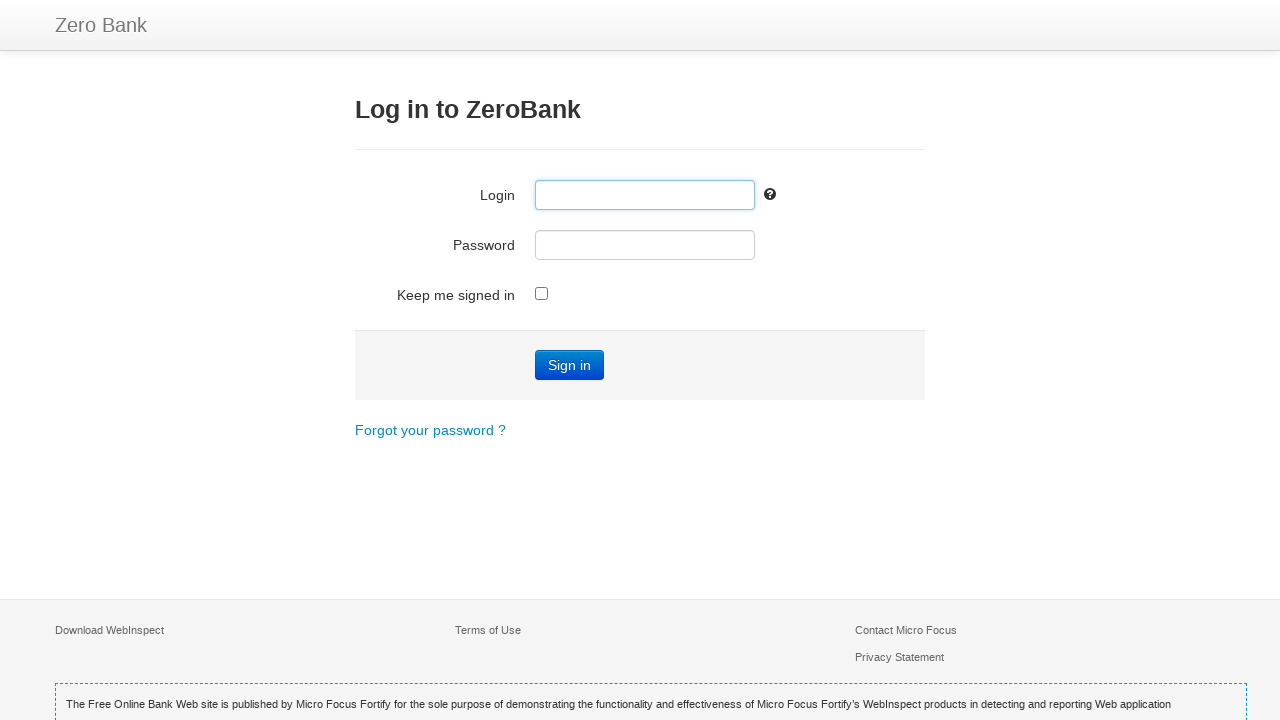

Waited for h3 header element to load
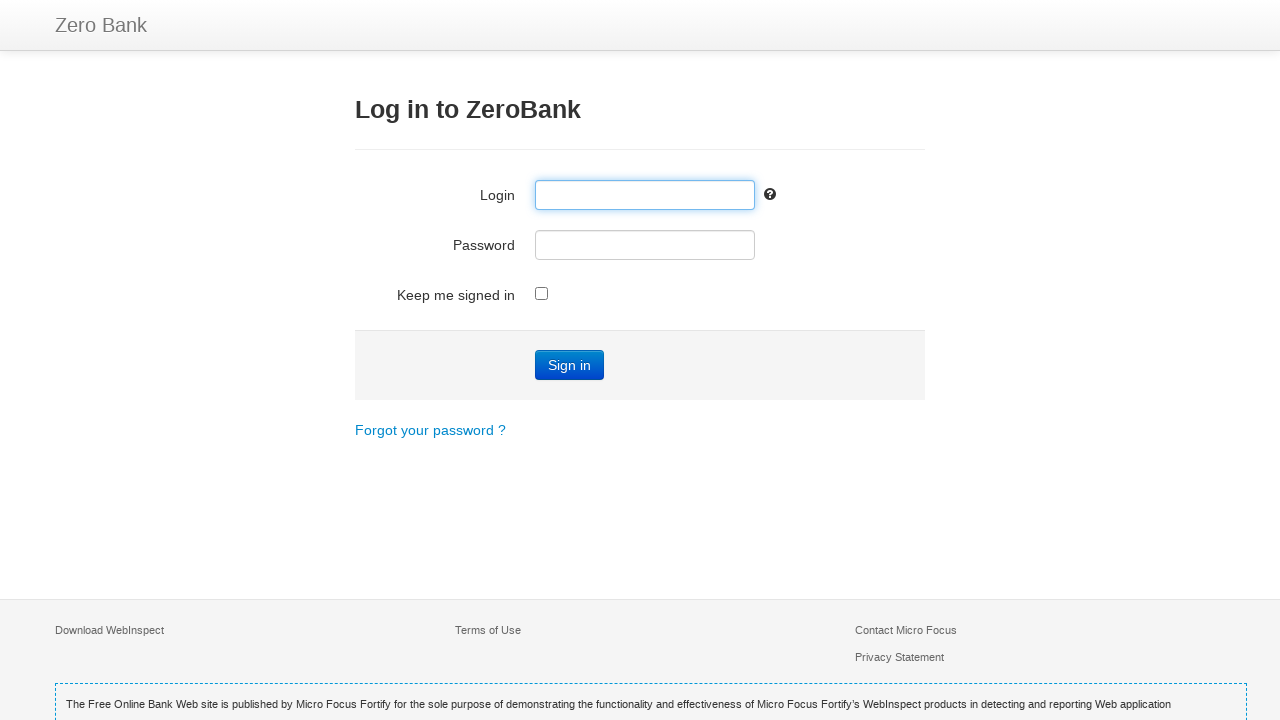

Verified header text displays 'Log in to ZeroBank'
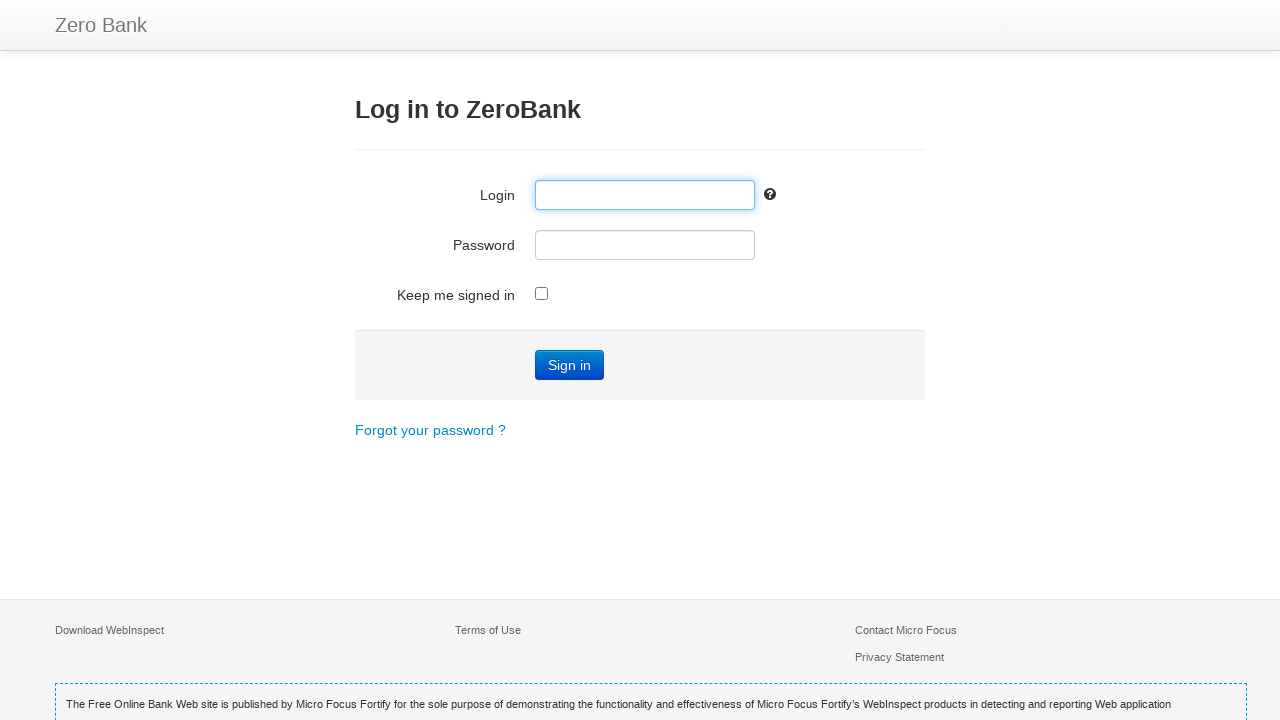

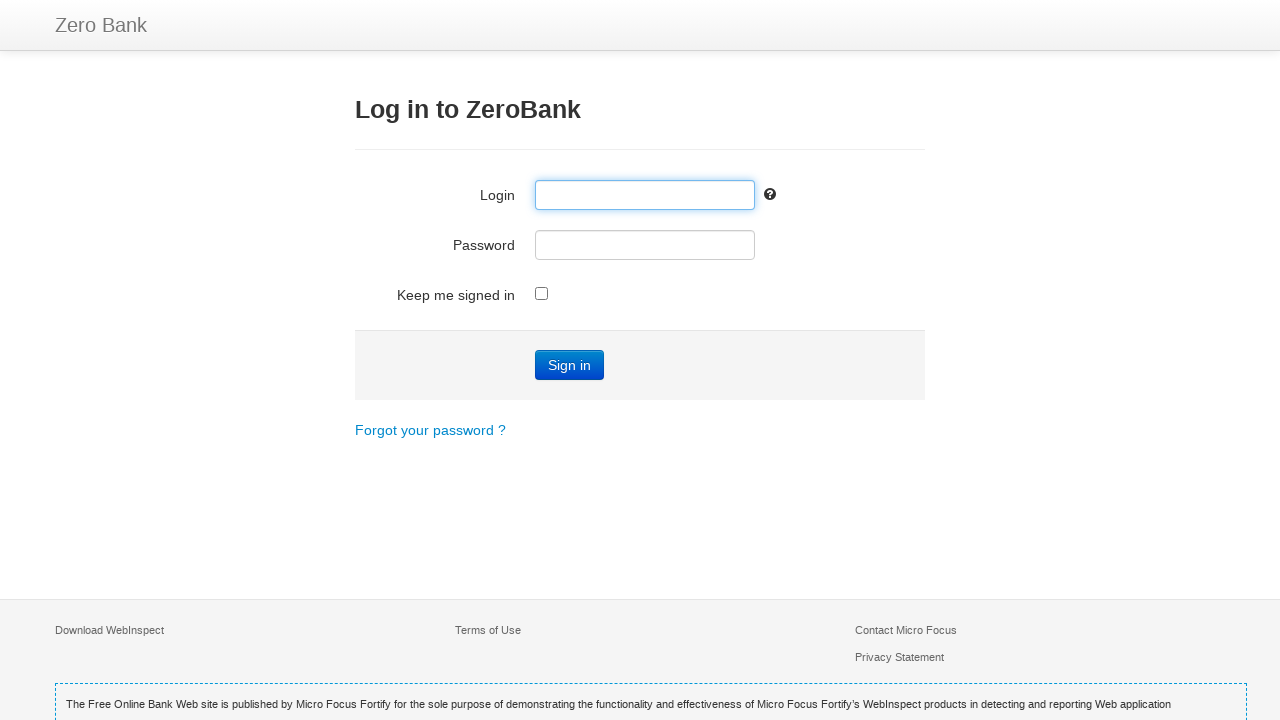